Tests double-click functionality by double-clicking a button and verifying the resulting text change

Starting URL: https://automationfc.github.io/basic-form/index.html

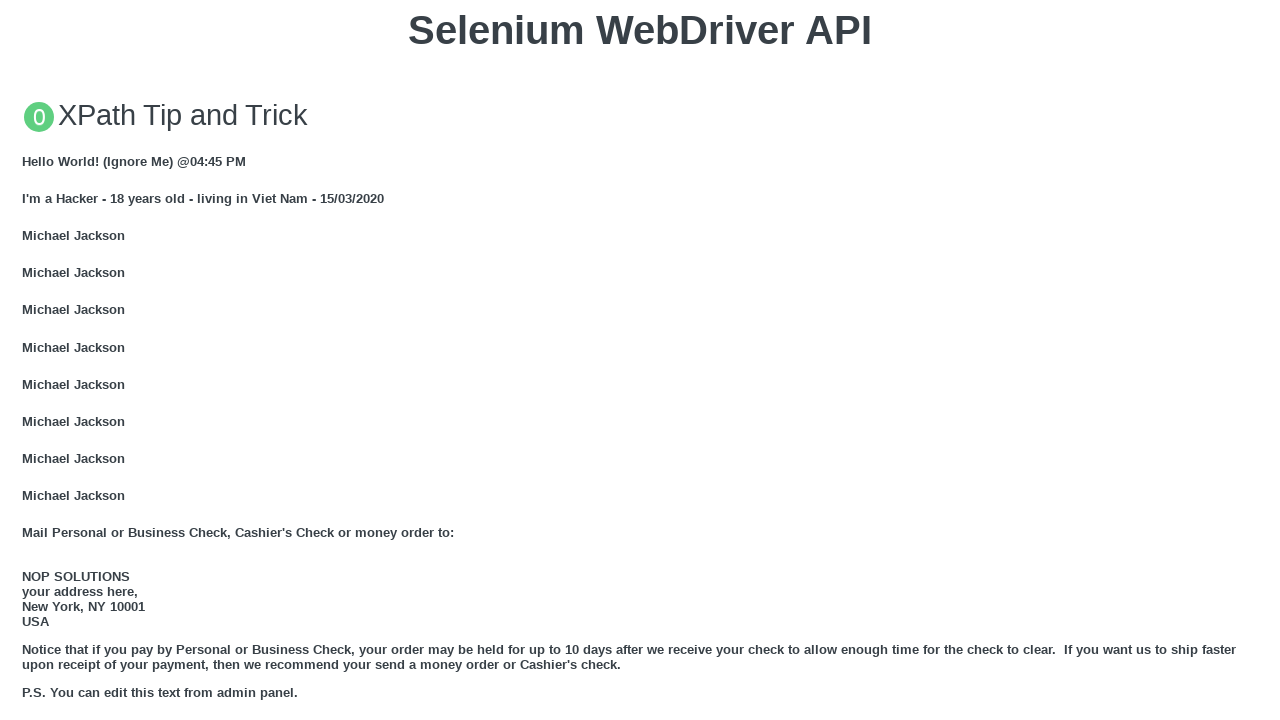

Scrolled double-click button into view
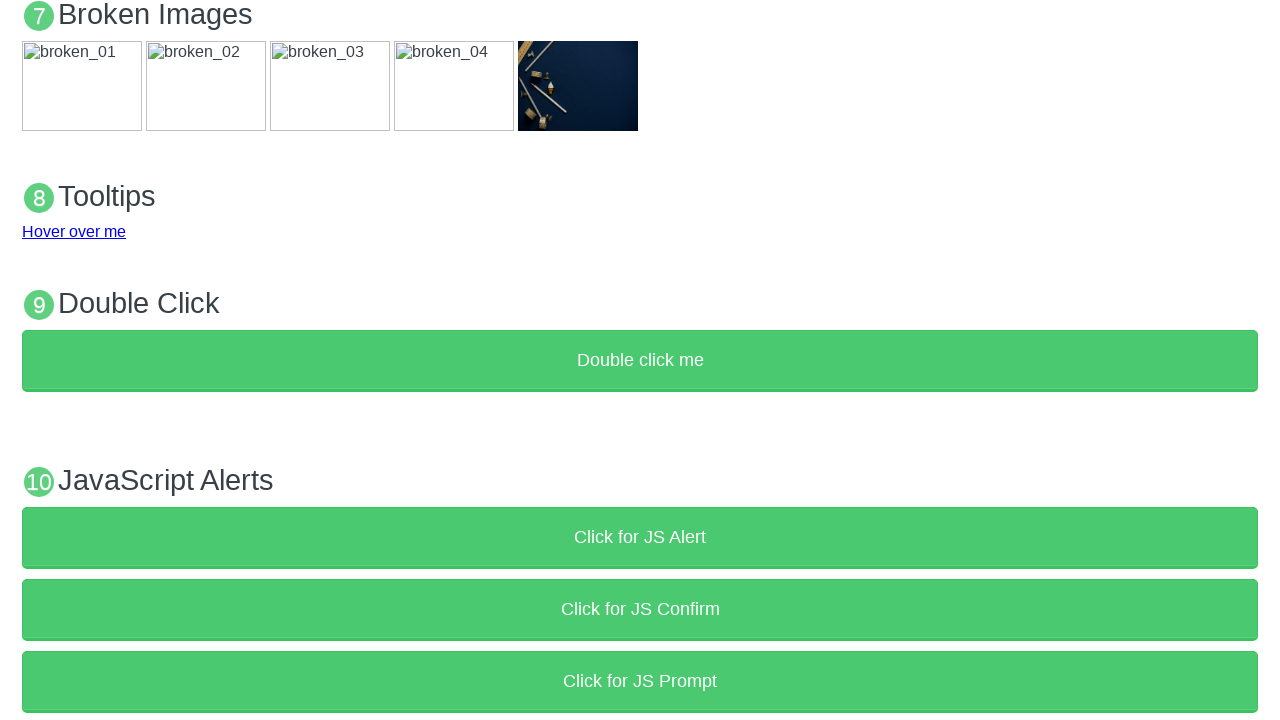

Waited 1000ms for button to be ready
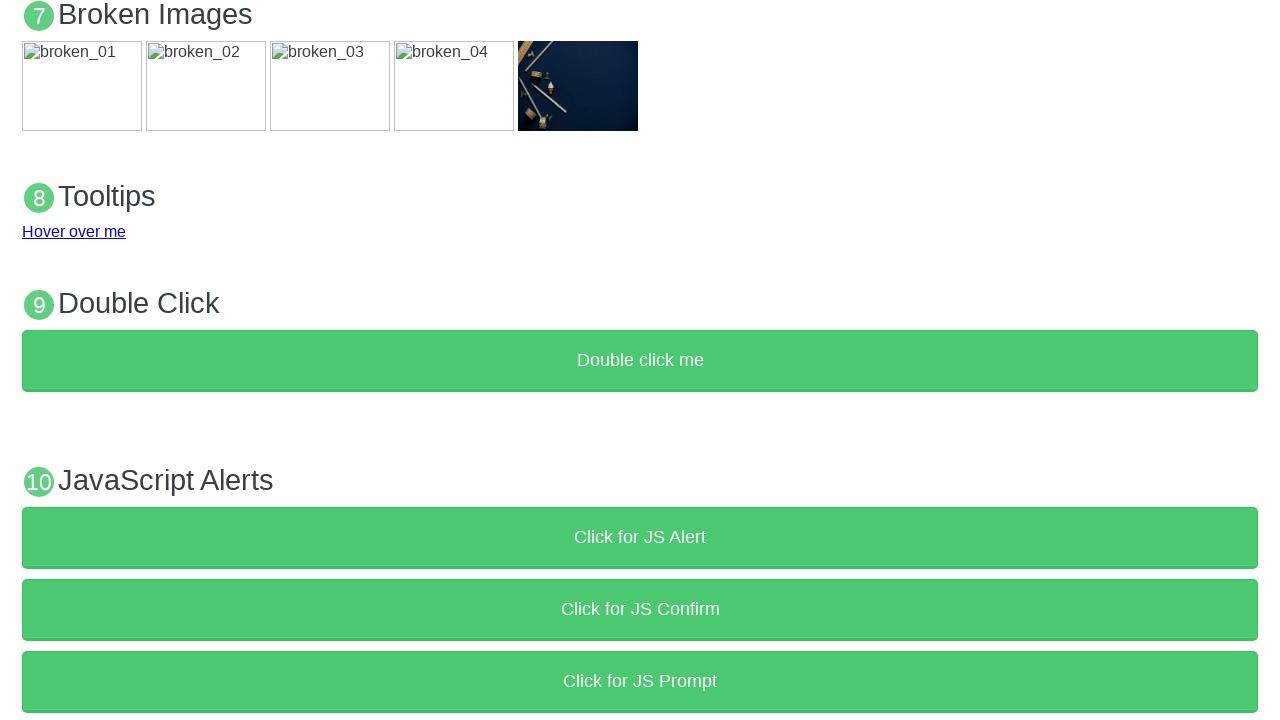

Double-clicked the button at (640, 361) on xpath=//button[text()='Double click me']
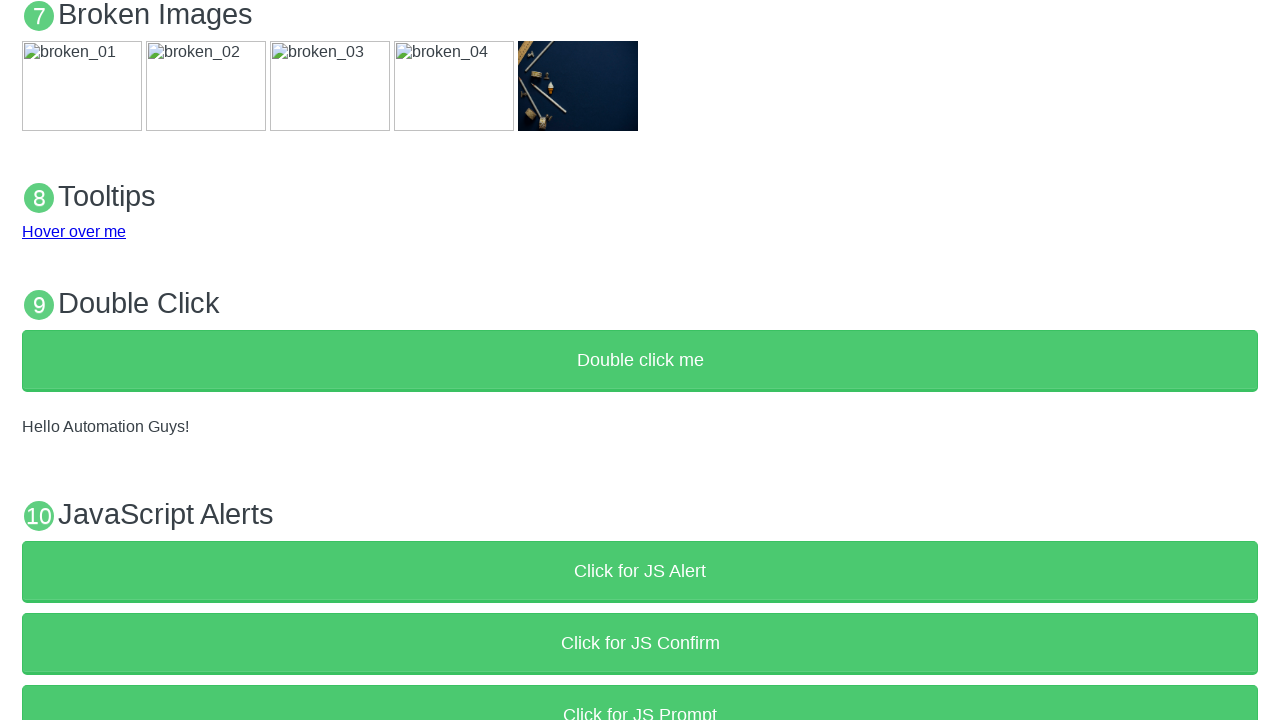

Waited 1000ms for double-click result to appear
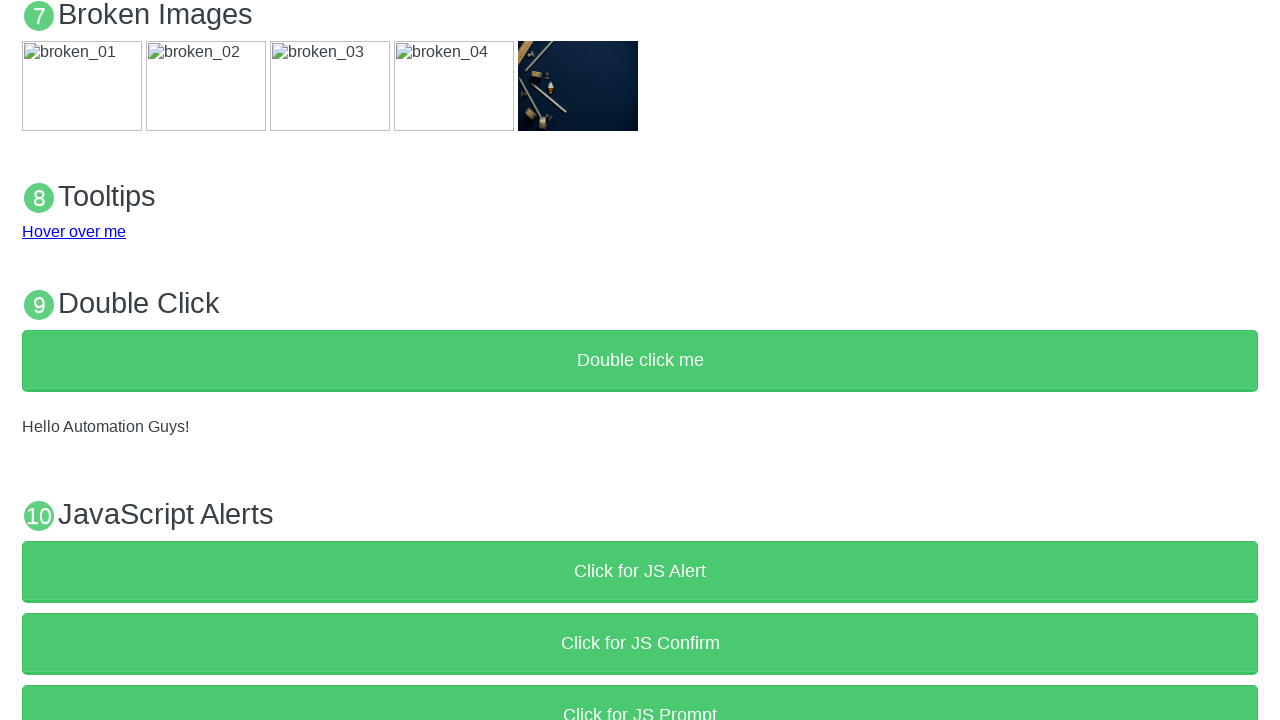

Verified result text matches expected 'Hello Automation Guys!'
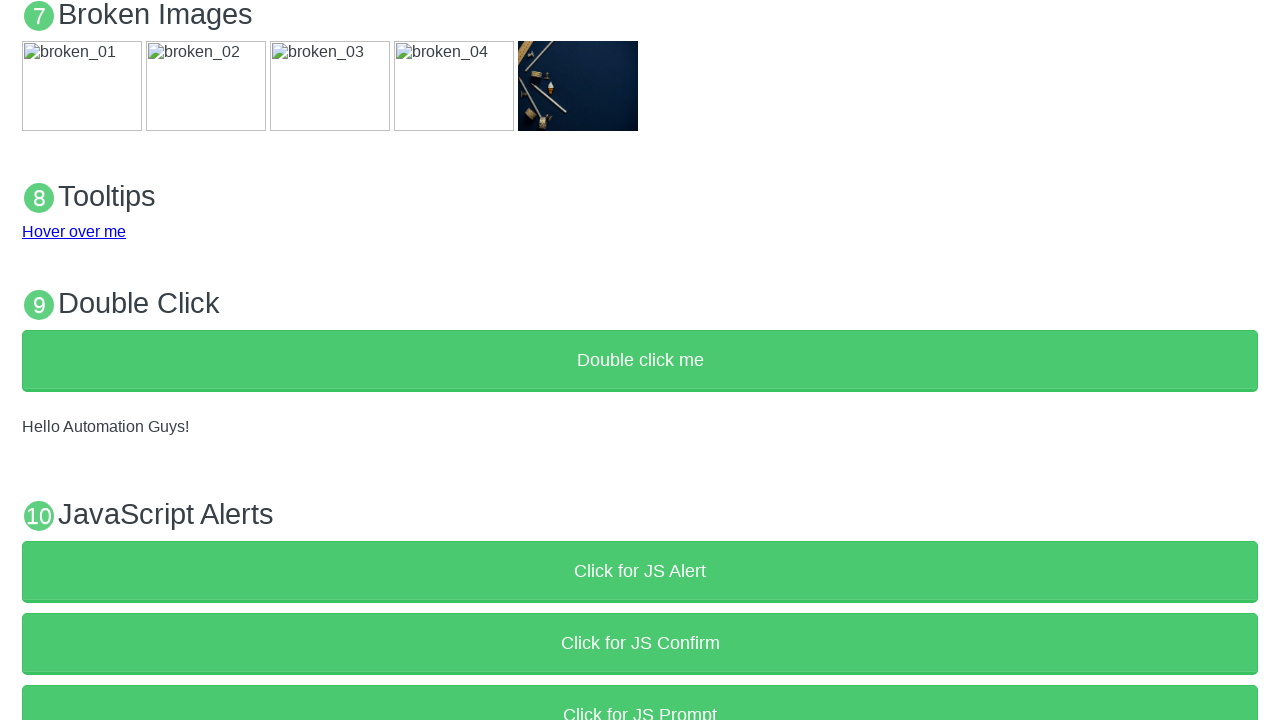

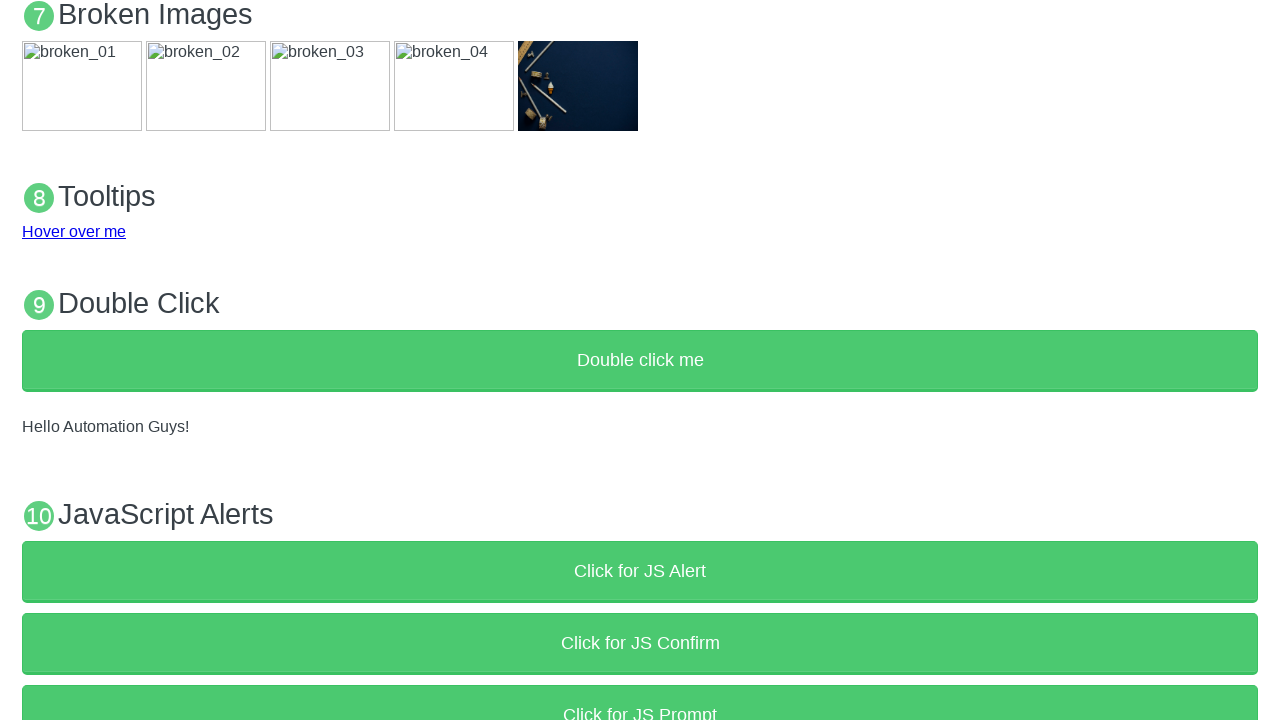